Tests the RPA Challenge form filling automation by clicking the start button and filling out multiple form submissions with address, company name, email, first name, last name, phone number, and role fields.

Starting URL: http://www.rpachallenge.com/

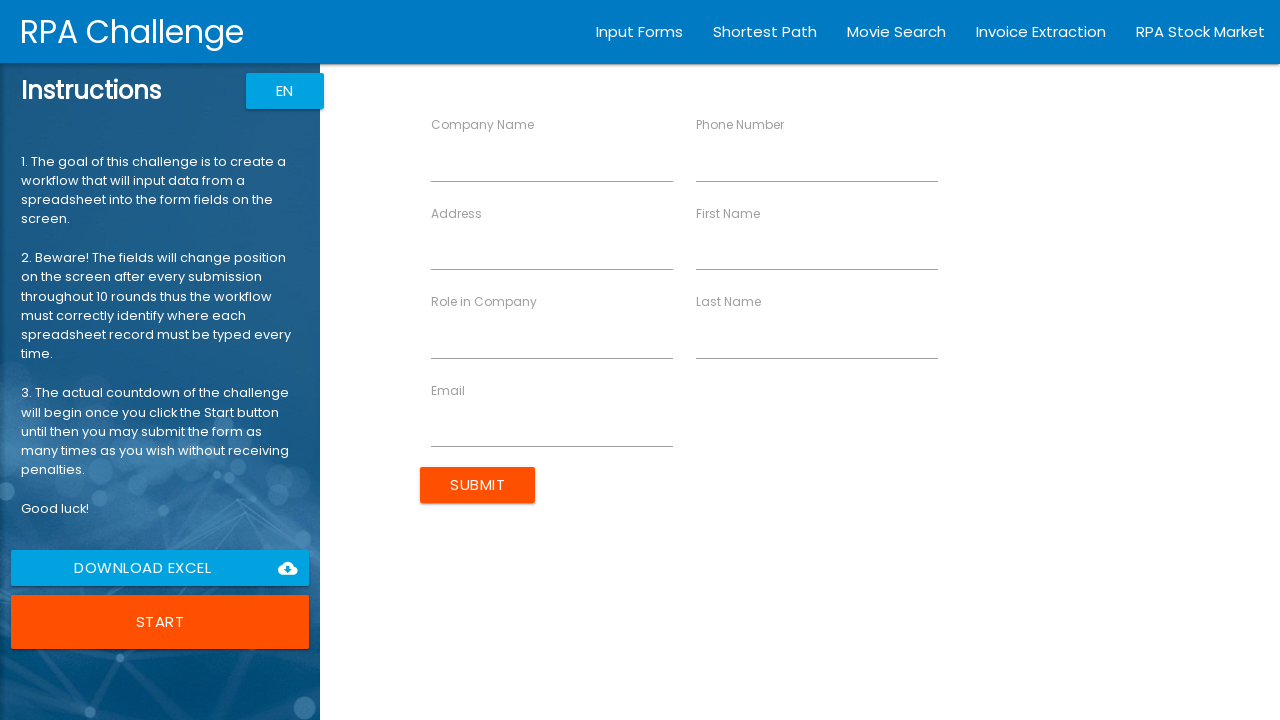

Clicked Start button to begin RPA Challenge at (160, 622) on button.uiColorButton
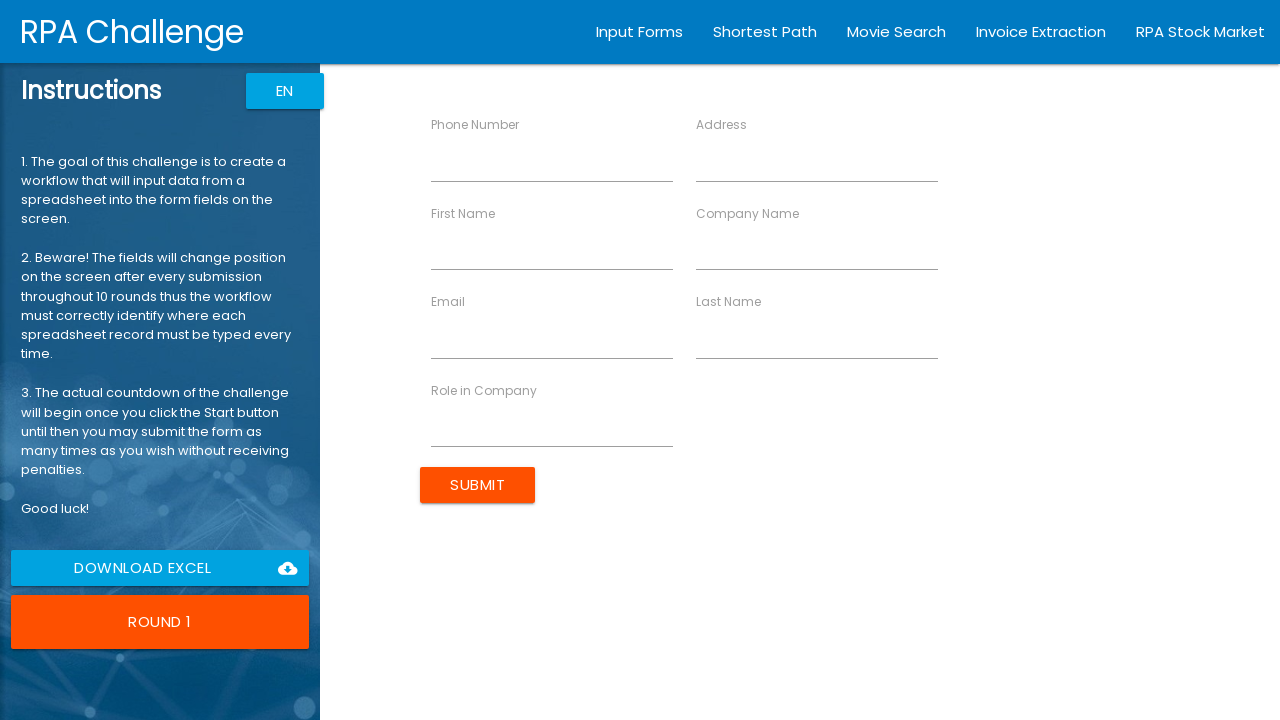

Filled Address field with '123 Main Street, Boston, MA 02101' on input[ng-reflect-name='labelAddress']
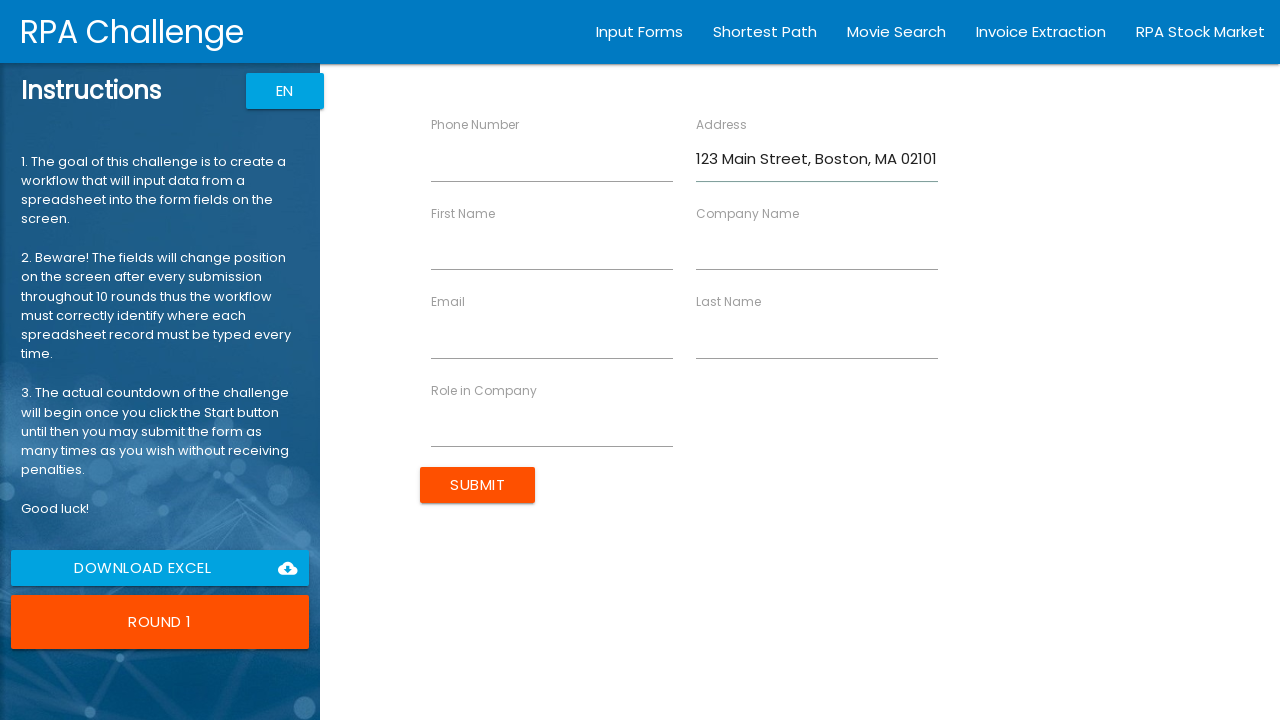

Filled Company Name field with 'Tech Solutions Inc' on input[ng-reflect-name='labelCompanyName']
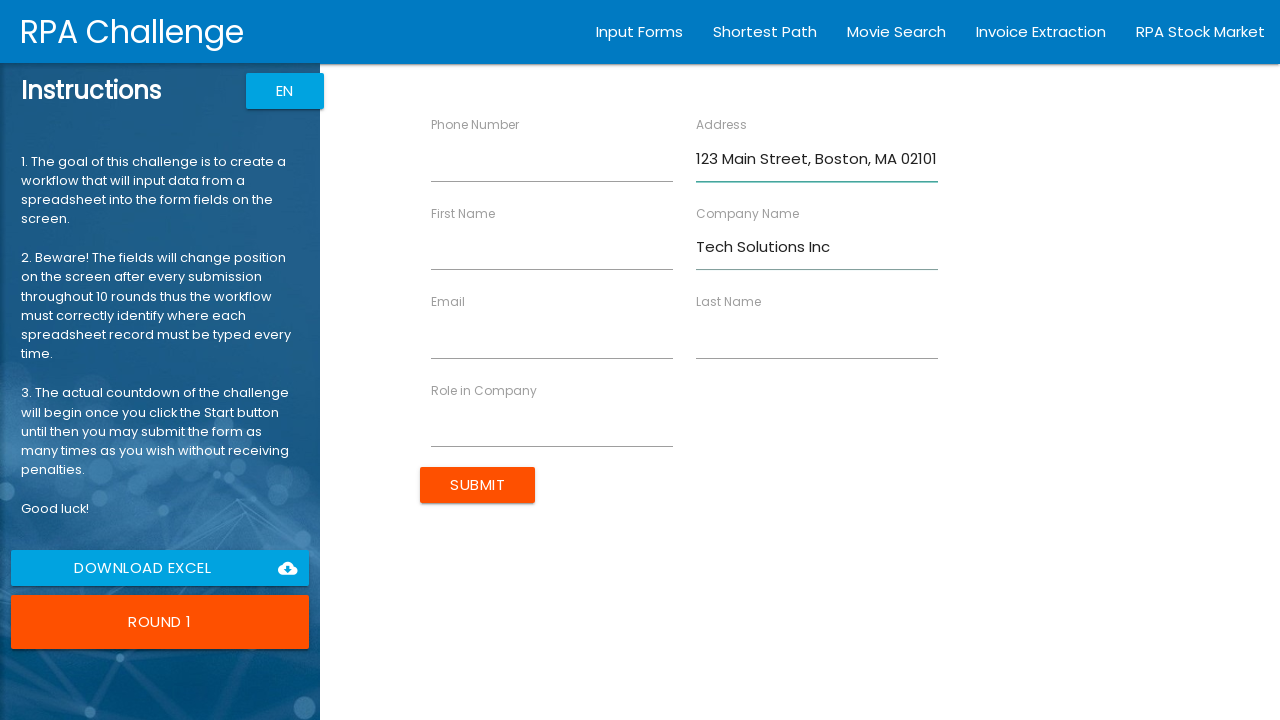

Filled Email field with 'john.smith@techsolutions.com' on input[ng-reflect-name='labelEmail']
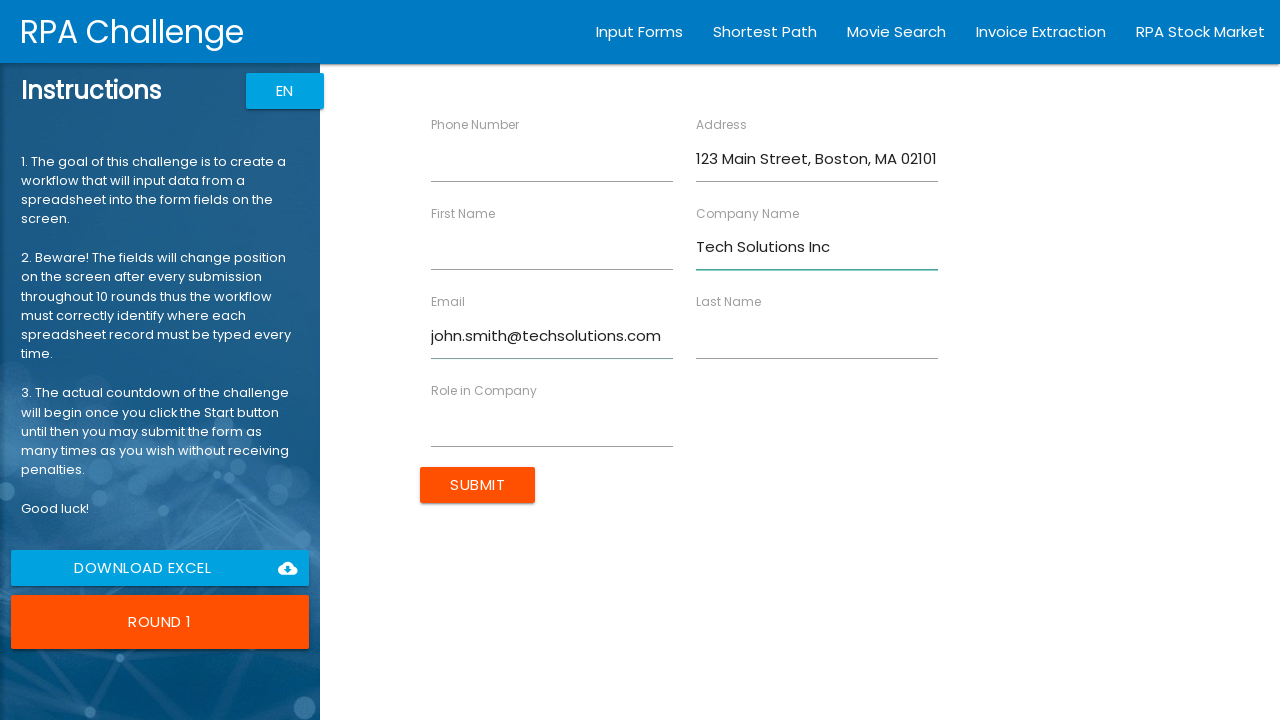

Filled First Name field with 'John' on input[ng-reflect-name='labelFirstName']
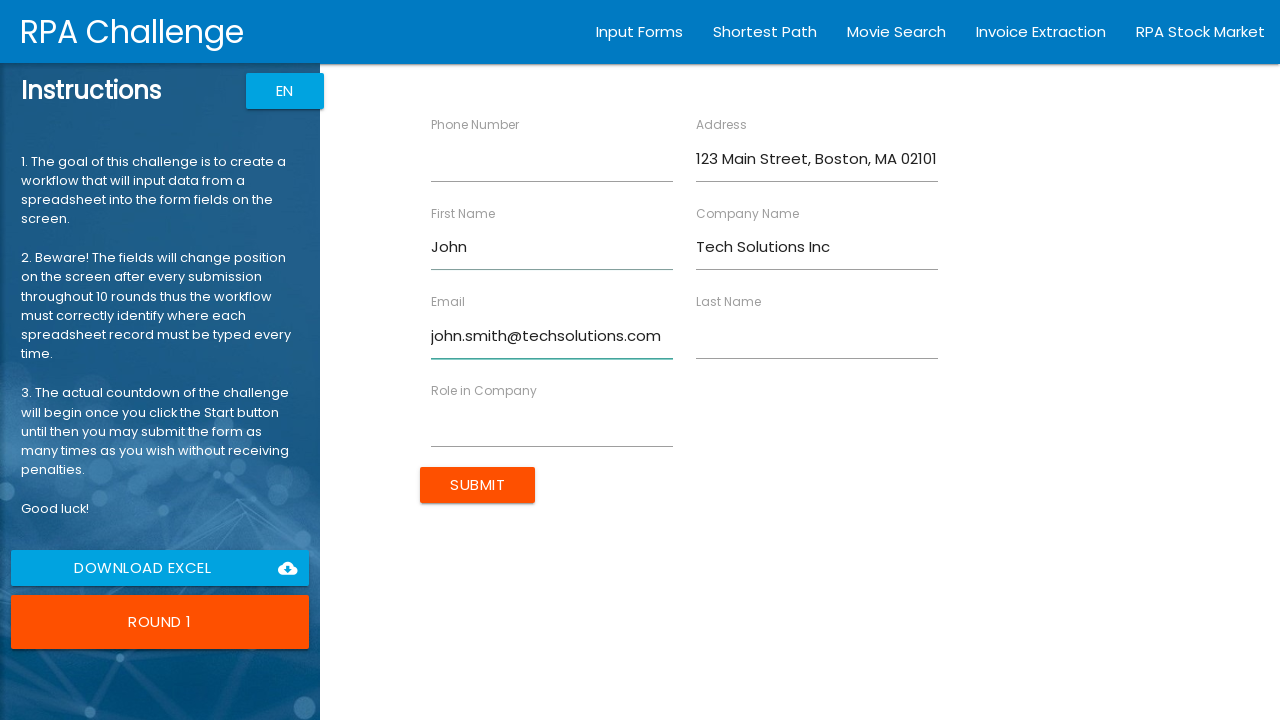

Filled Last Name field with 'Smith' on input[ng-reflect-name='labelLastName']
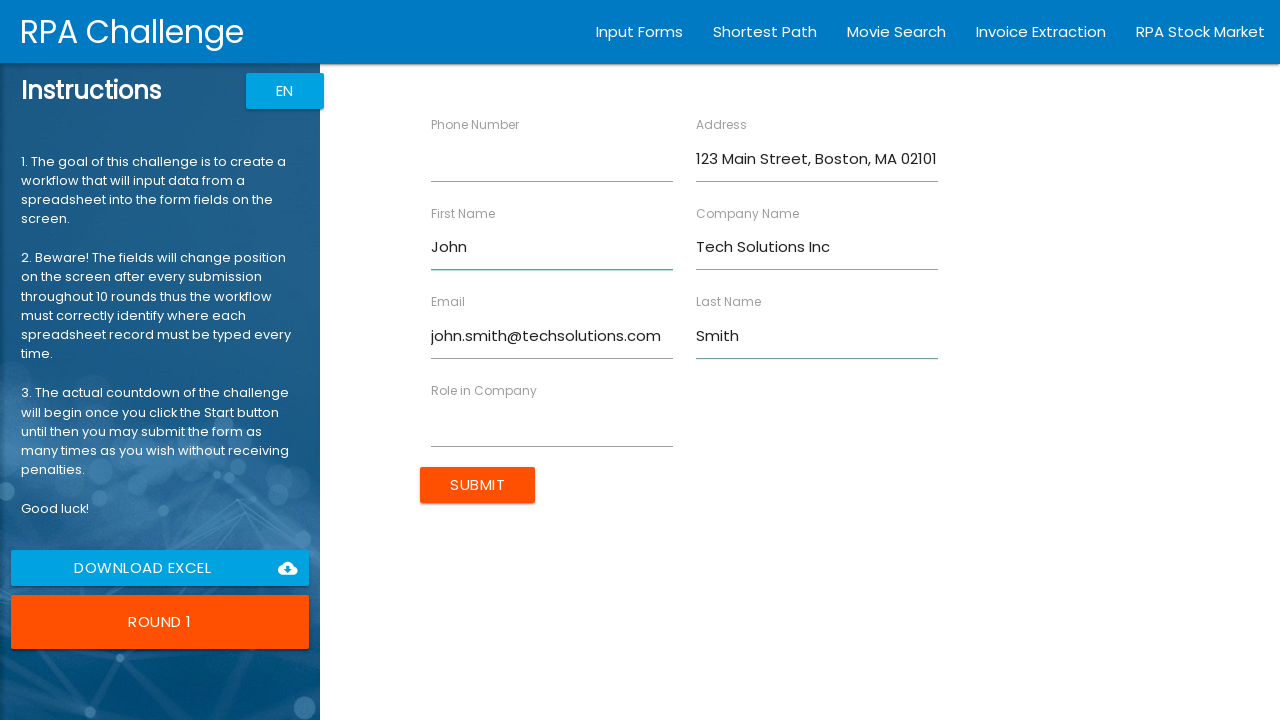

Filled Phone Number field with '5551234567' on input[ng-reflect-name='labelPhone']
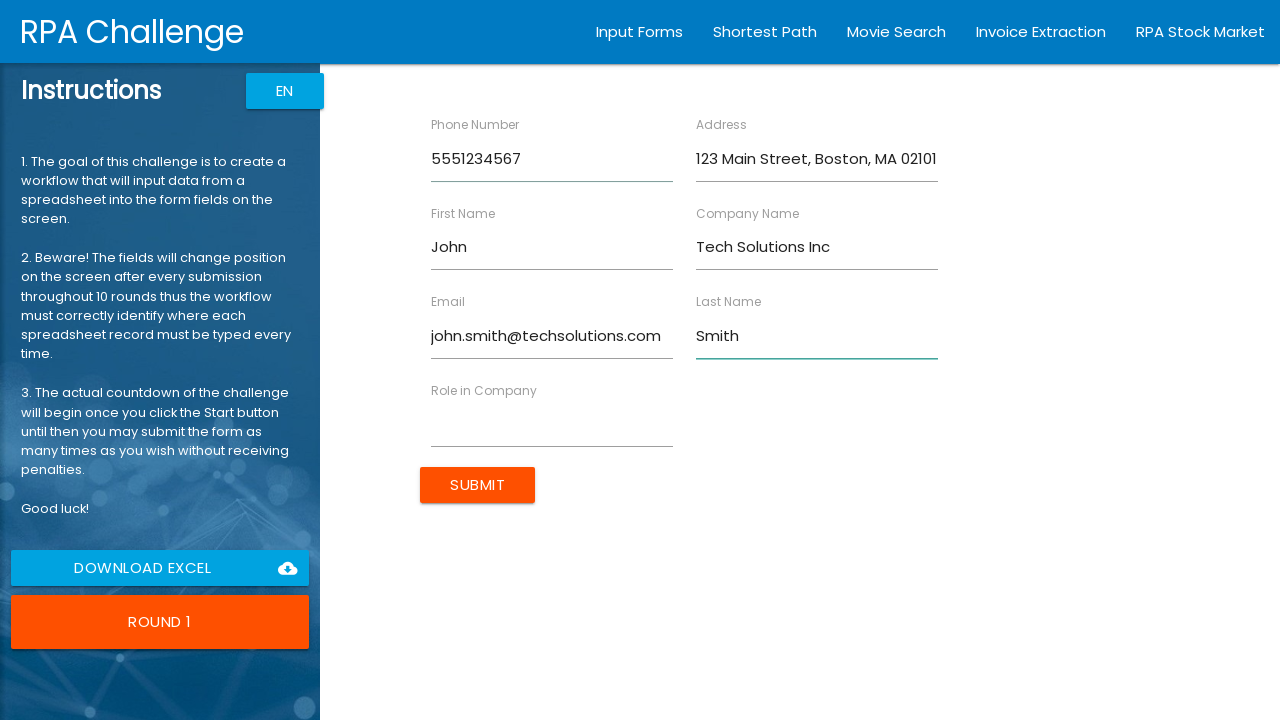

Filled Role field with 'Software Engineer' on input[ng-reflect-name='labelRole']
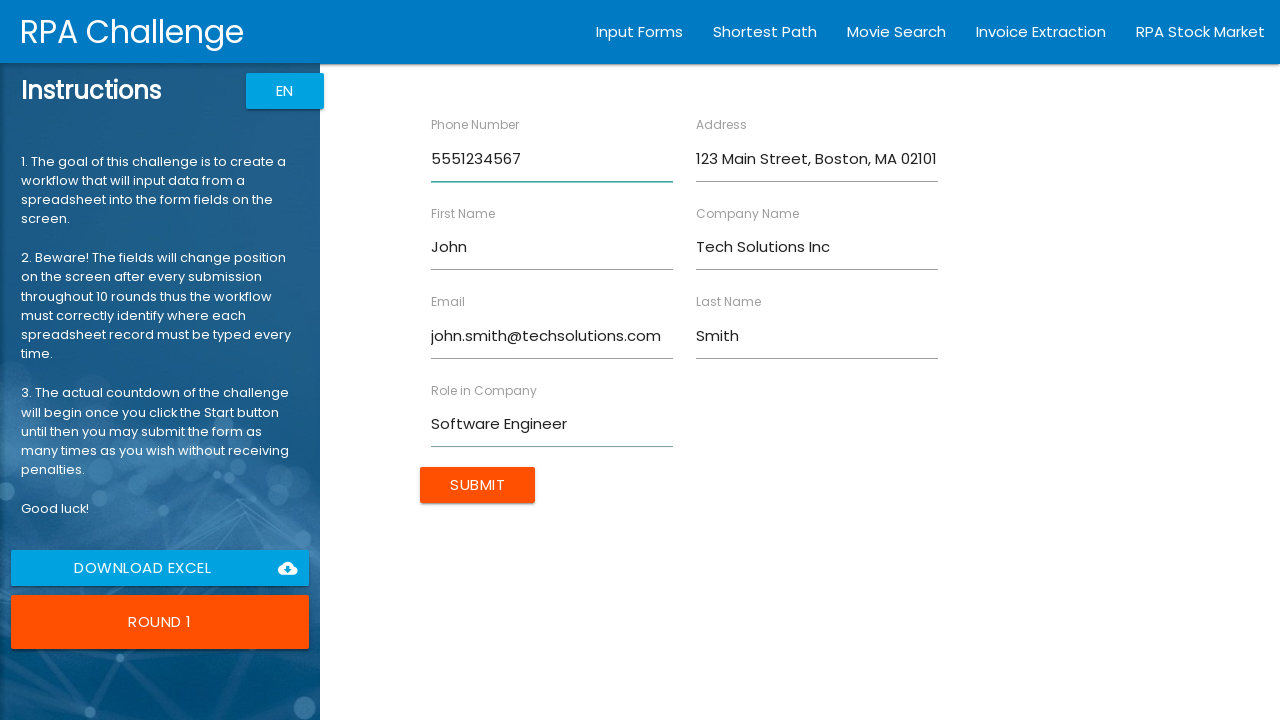

Clicked Submit button to submit form at (478, 485) on input[value='Submit']
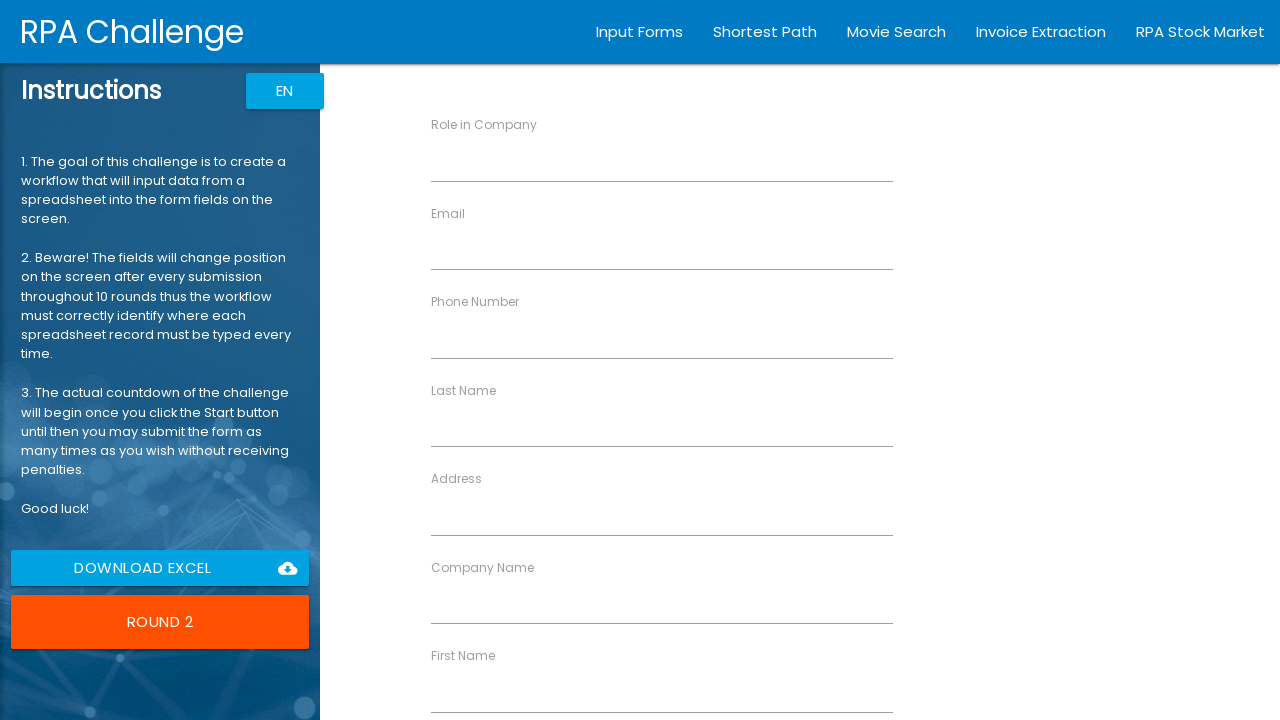

Filled Address field with '456 Oak Avenue, Seattle, WA 98101' on input[ng-reflect-name='labelAddress']
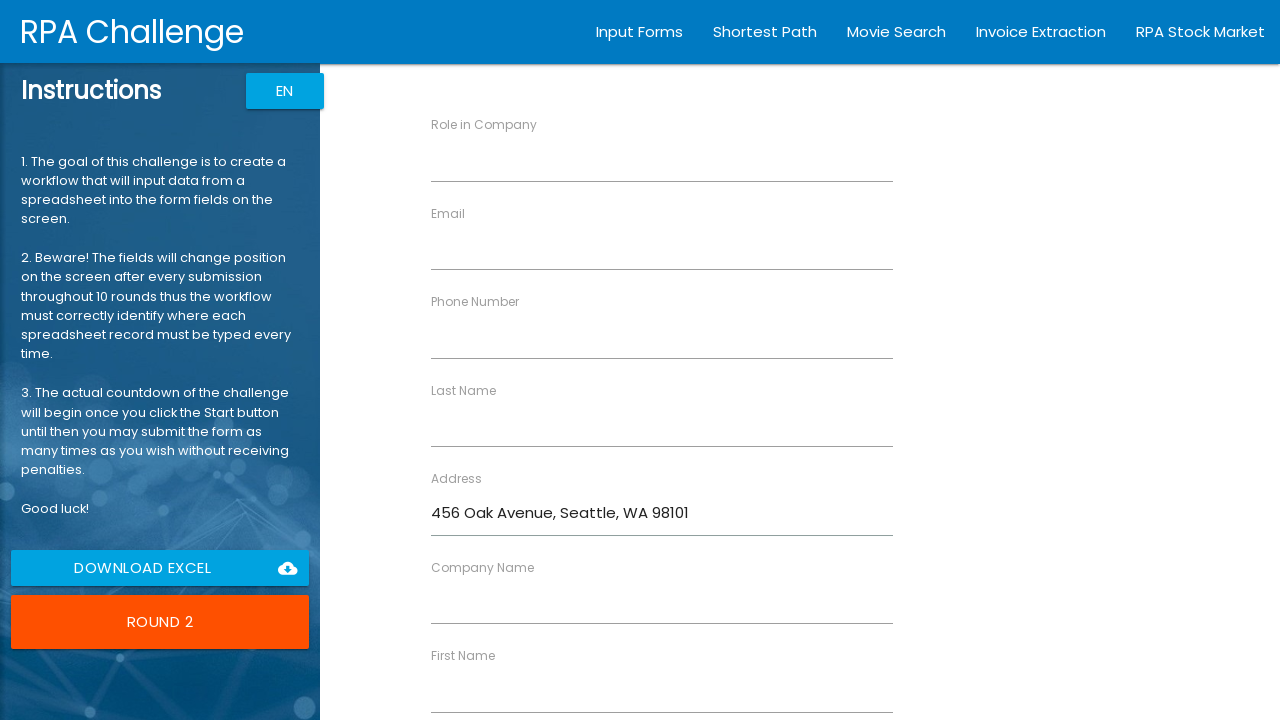

Filled Company Name field with 'Data Corp' on input[ng-reflect-name='labelCompanyName']
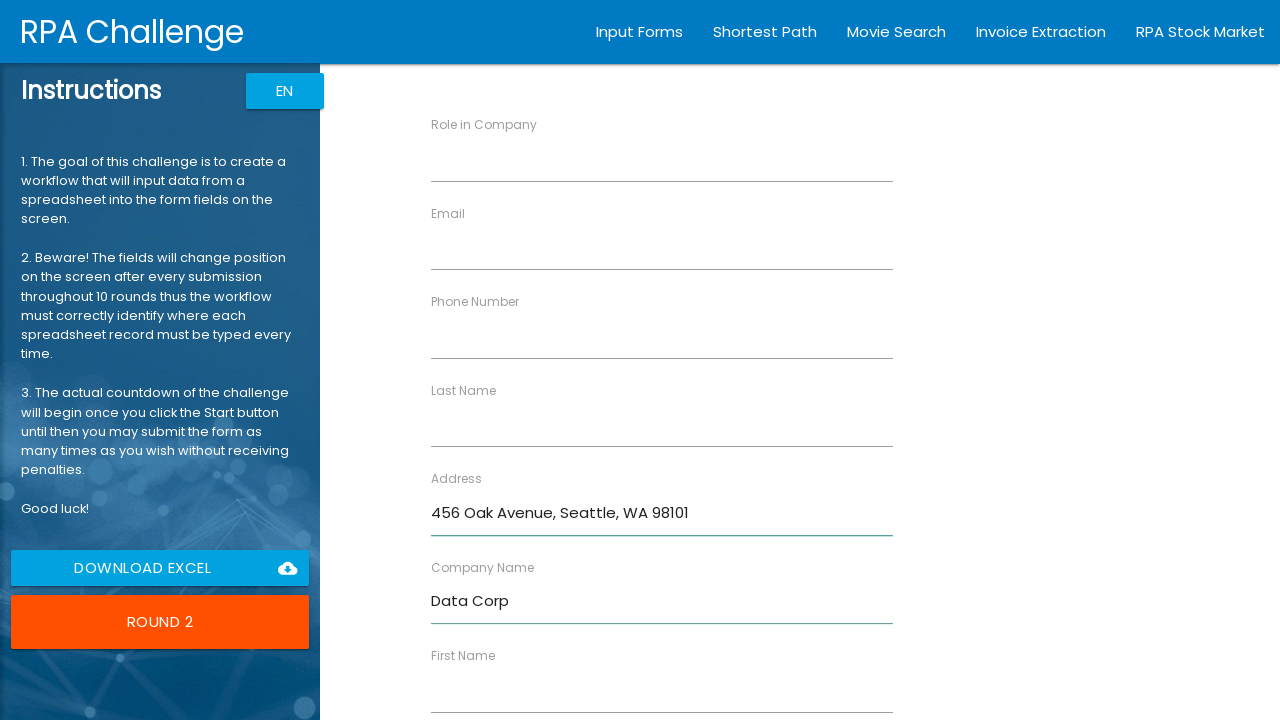

Filled Email field with 'jane.doe@datacorp.com' on input[ng-reflect-name='labelEmail']
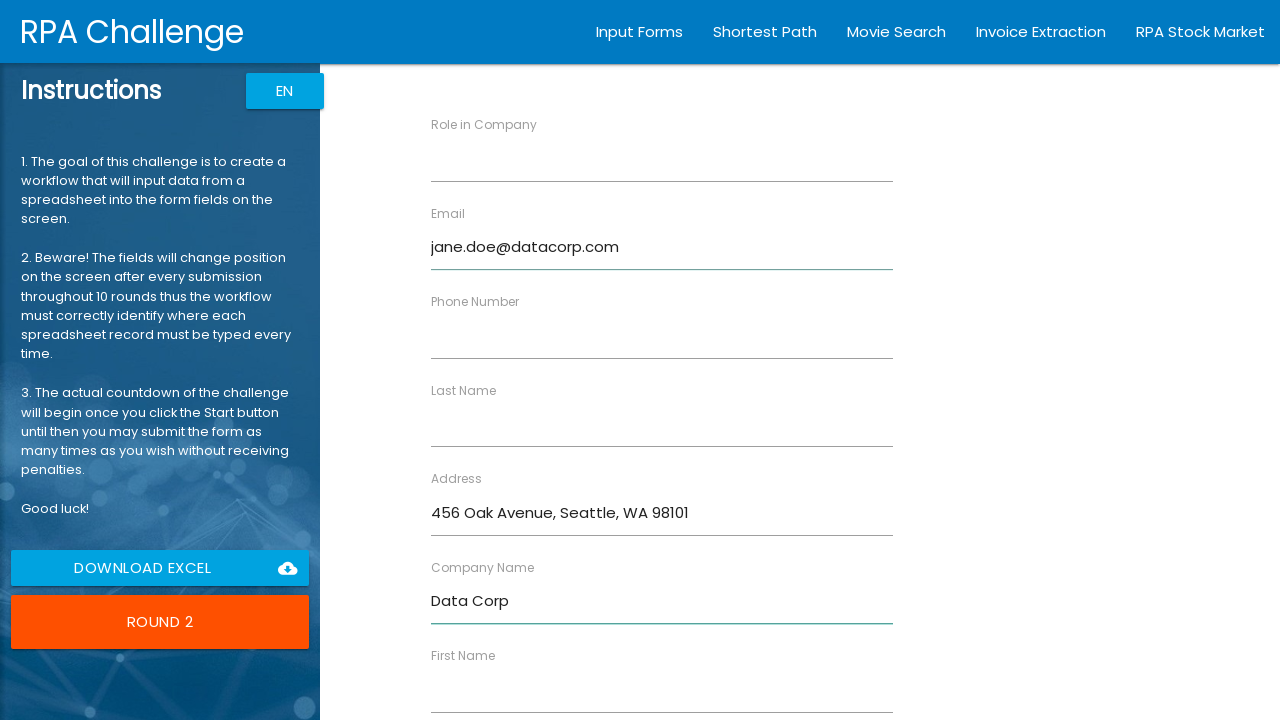

Filled First Name field with 'Jane' on input[ng-reflect-name='labelFirstName']
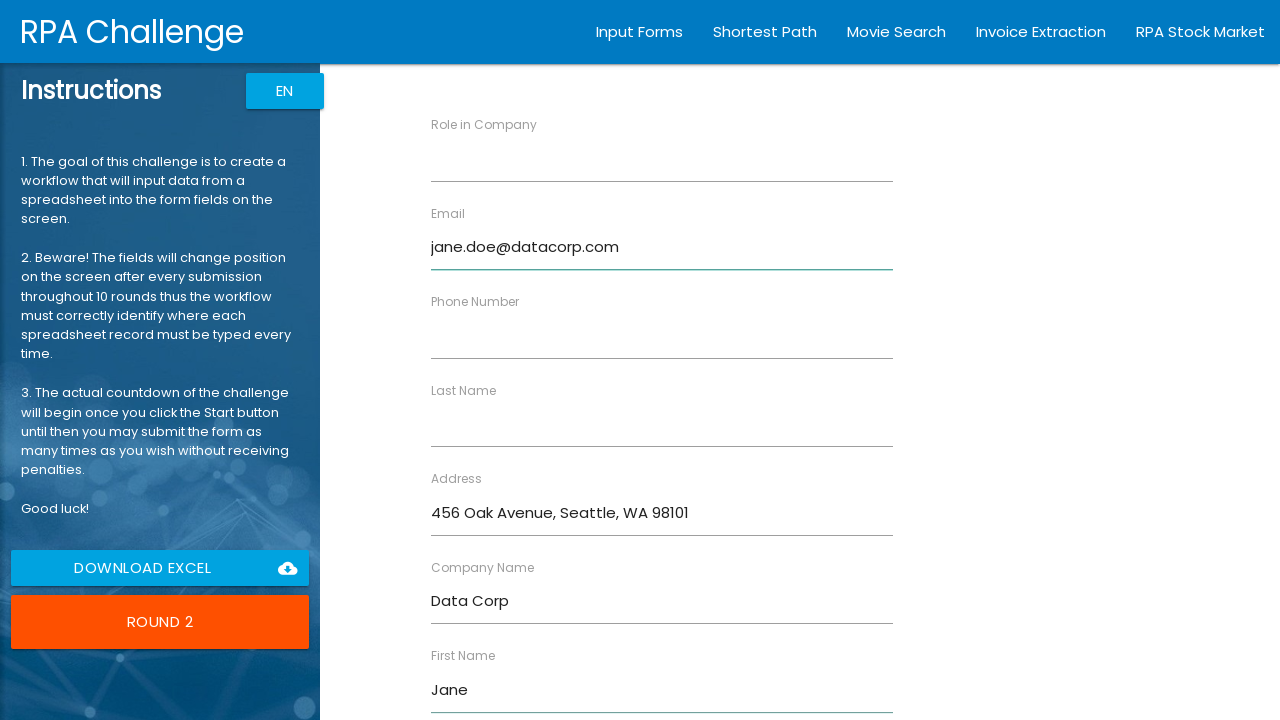

Filled Last Name field with 'Doe' on input[ng-reflect-name='labelLastName']
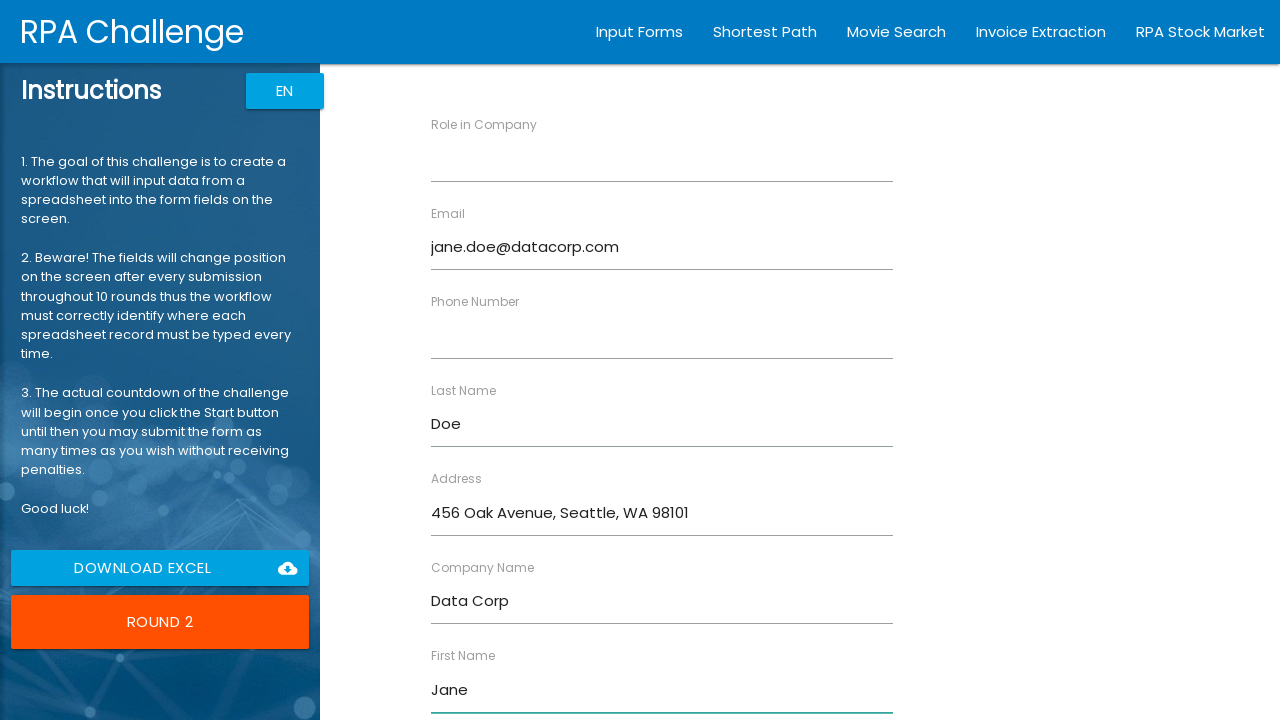

Filled Phone Number field with '5559876543' on input[ng-reflect-name='labelPhone']
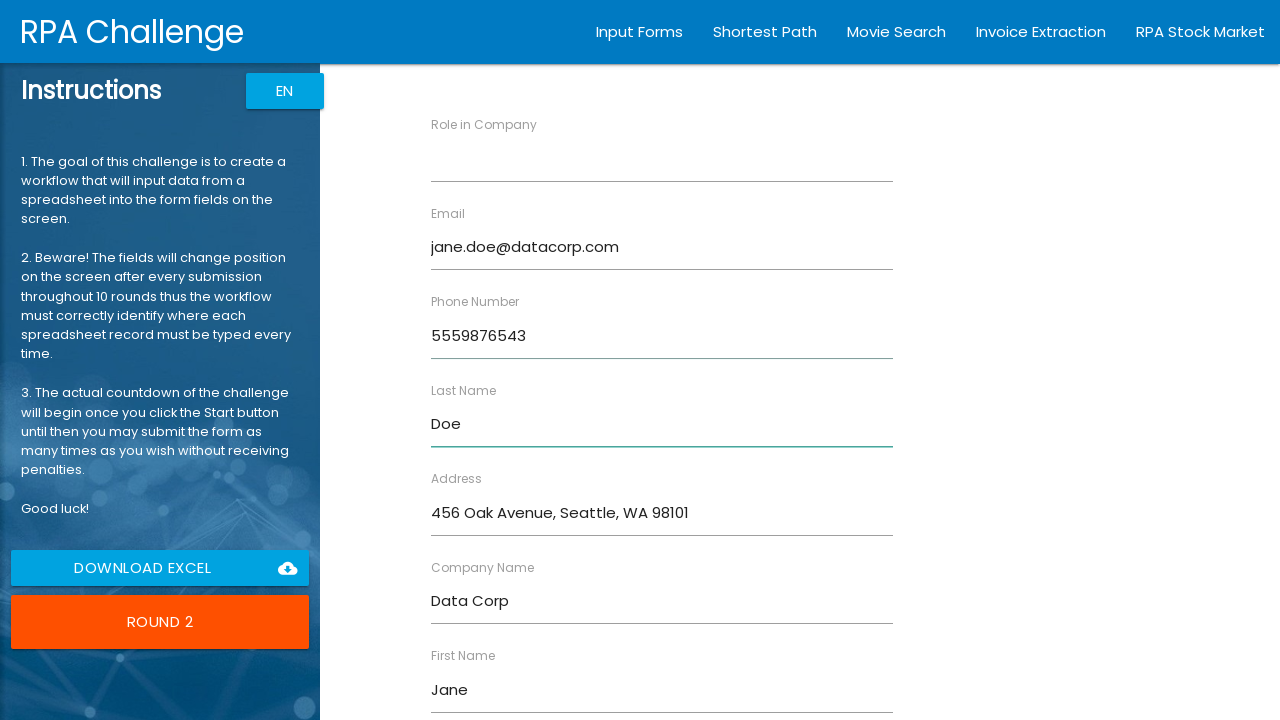

Filled Role field with 'Project Manager' on input[ng-reflect-name='labelRole']
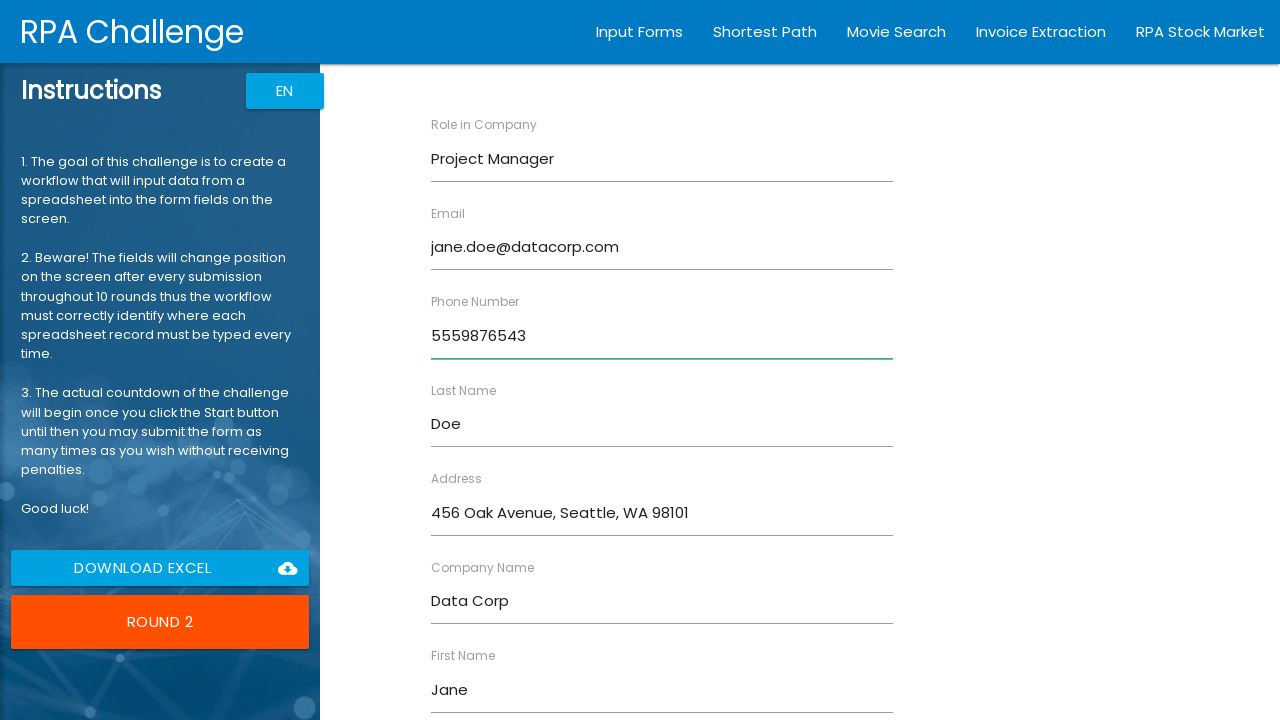

Clicked Submit button to submit form at (478, 688) on input[value='Submit']
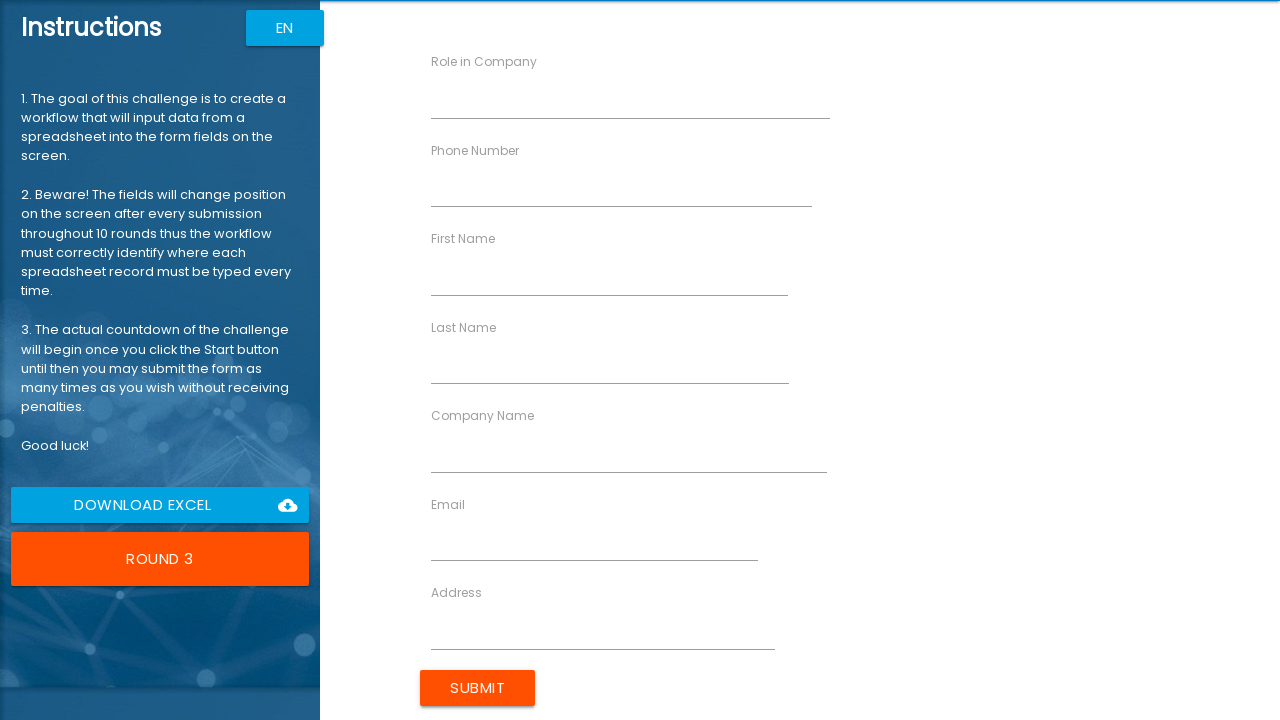

Filled Address field with '789 Pine Road, Austin, TX 73301' on input[ng-reflect-name='labelAddress']
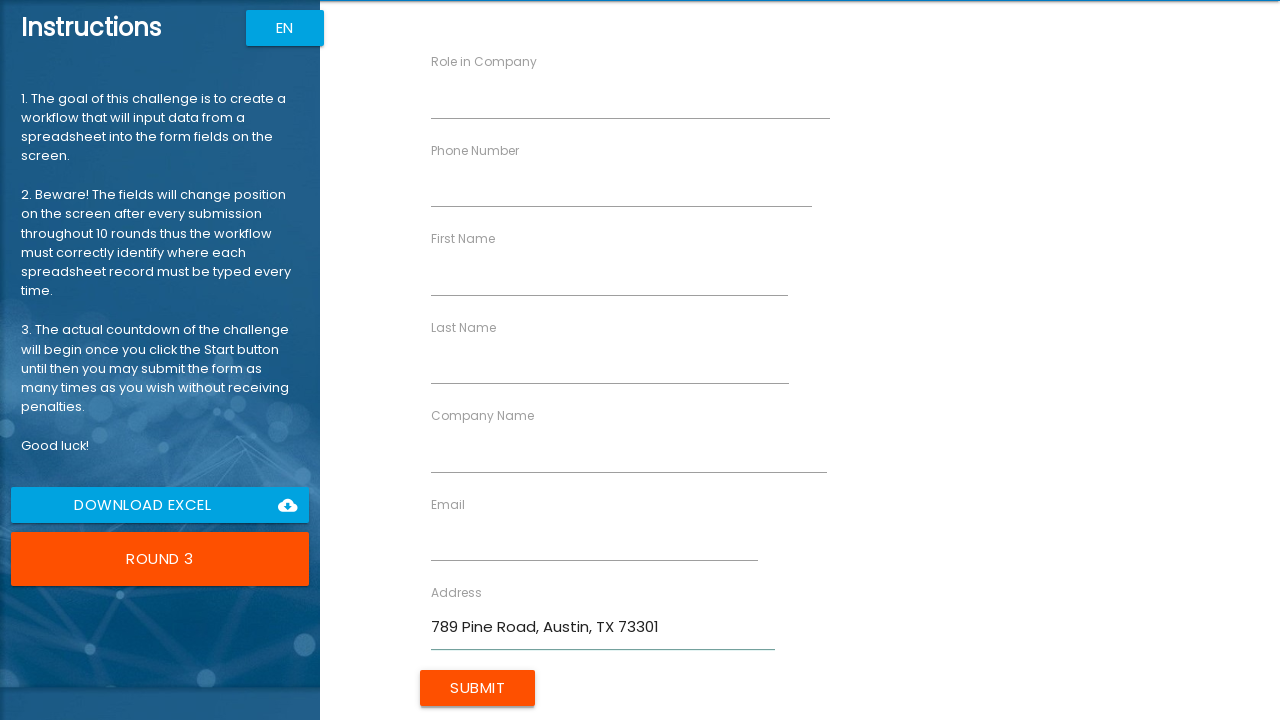

Filled Company Name field with 'Innovation Labs' on input[ng-reflect-name='labelCompanyName']
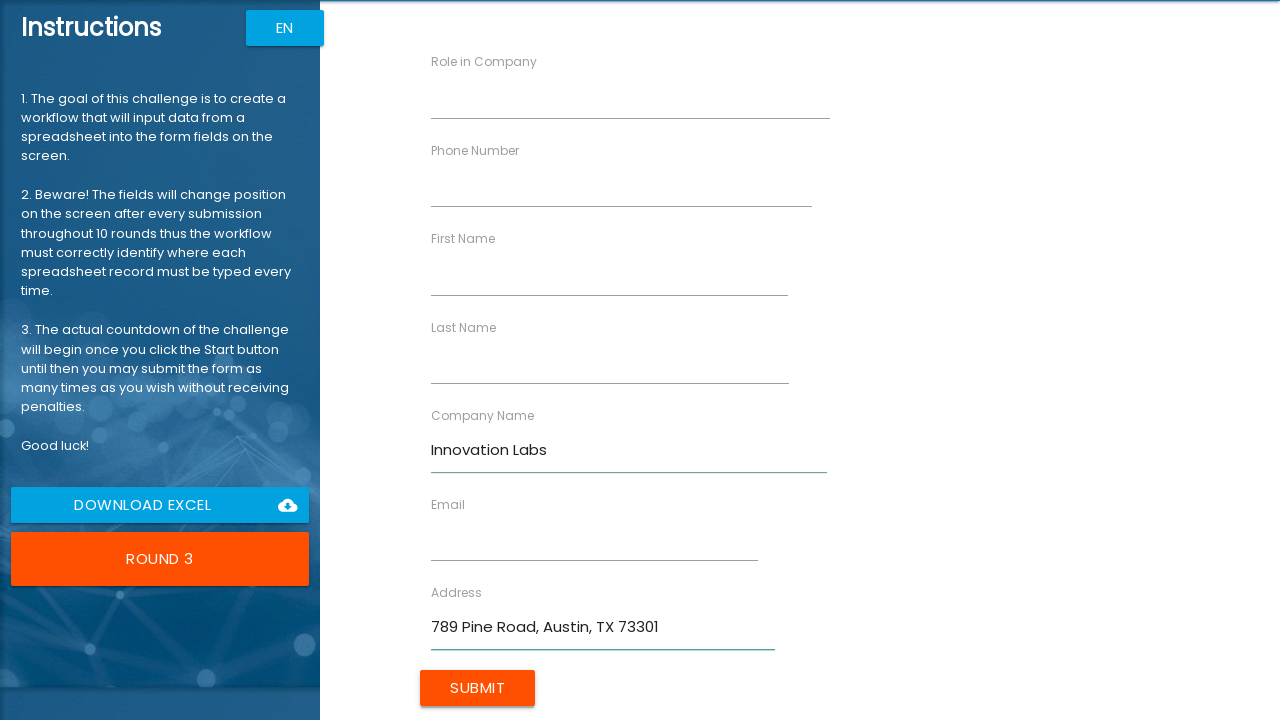

Filled Email field with 'mike.wilson@innovlabs.com' on input[ng-reflect-name='labelEmail']
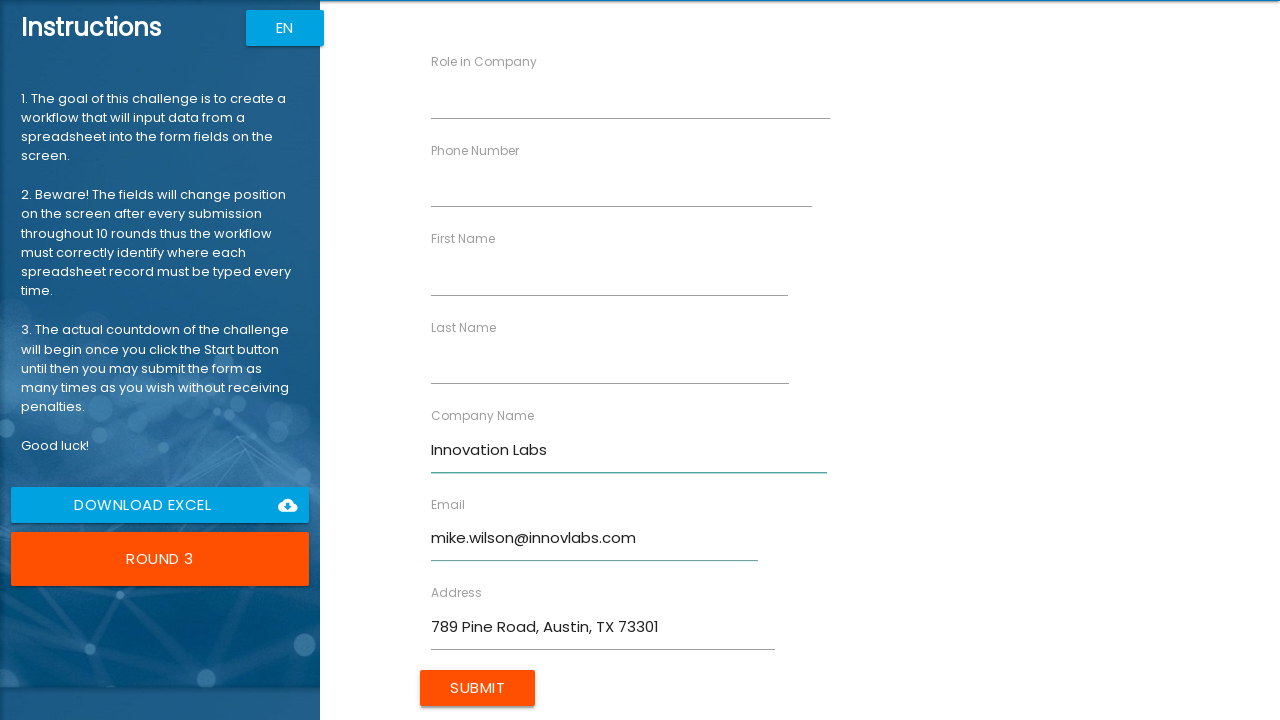

Filled First Name field with 'Mike' on input[ng-reflect-name='labelFirstName']
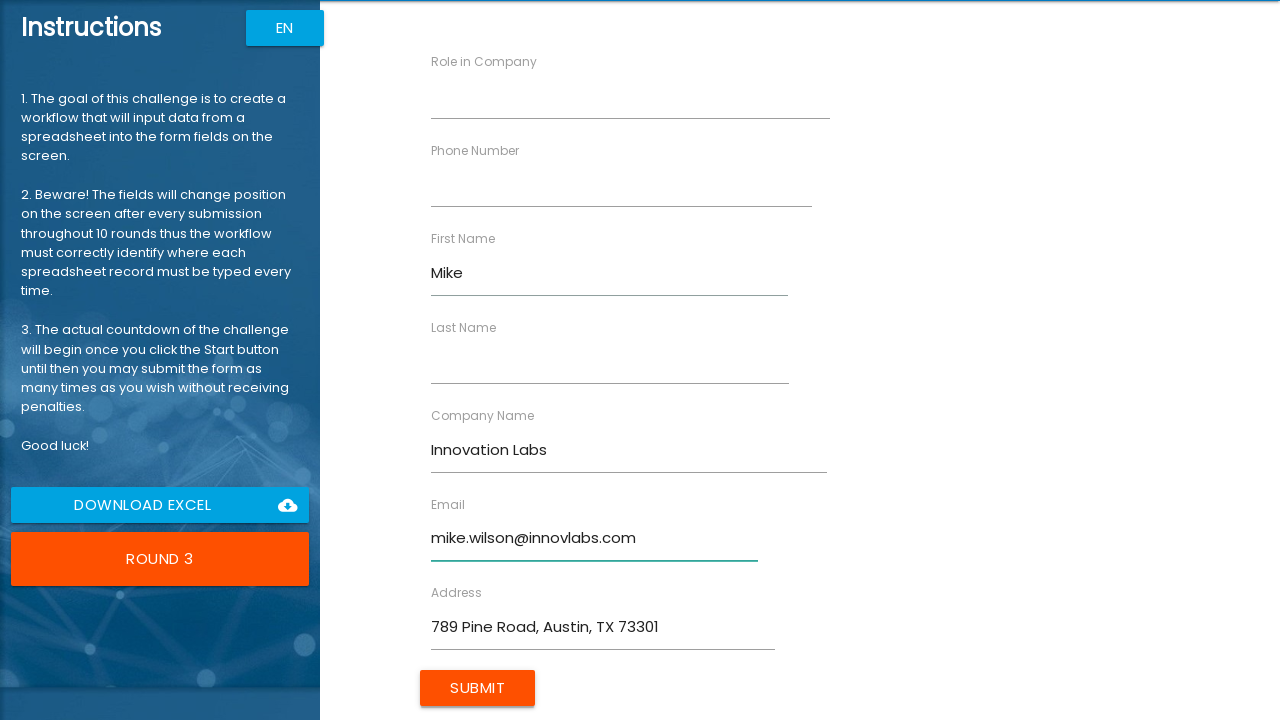

Filled Last Name field with 'Wilson' on input[ng-reflect-name='labelLastName']
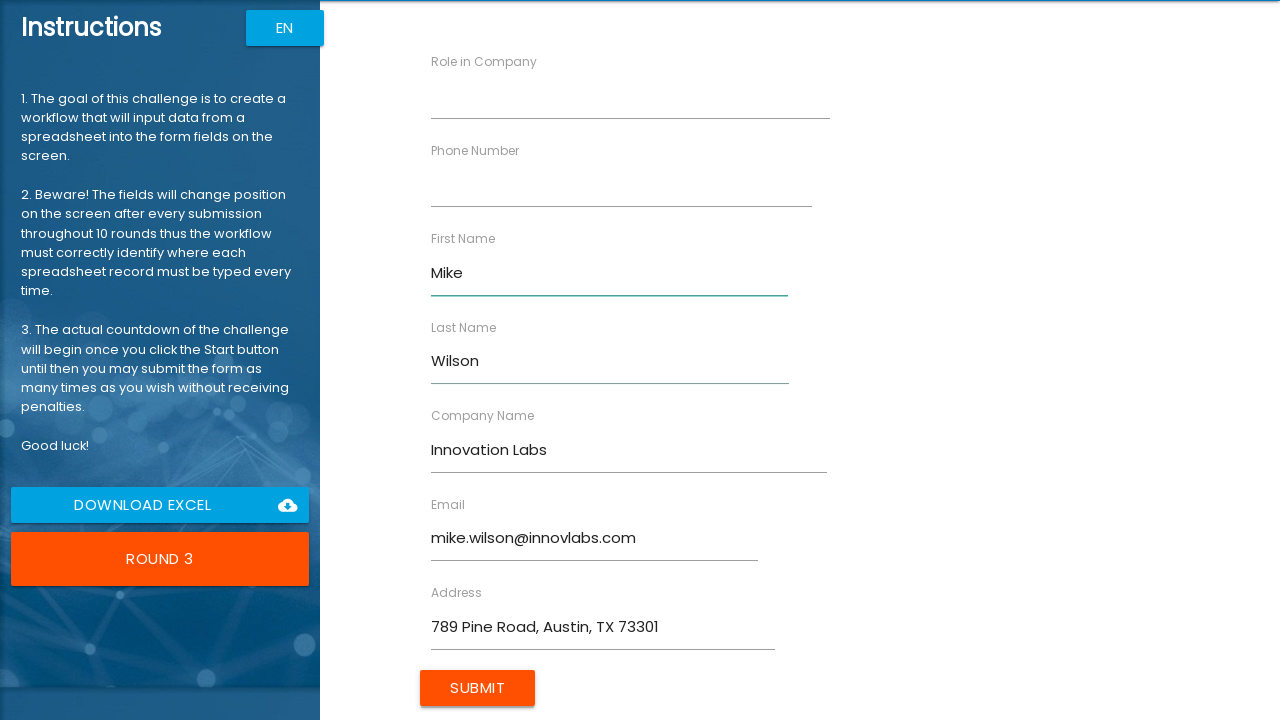

Filled Phone Number field with '5555551234' on input[ng-reflect-name='labelPhone']
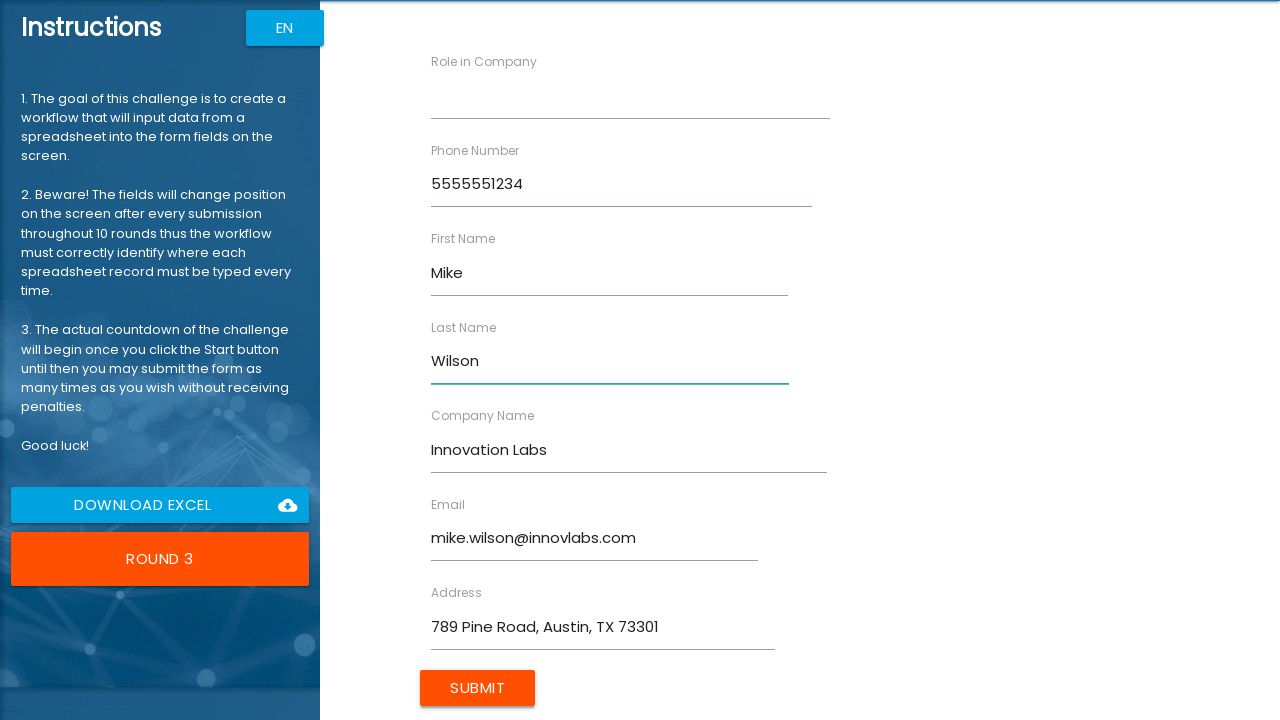

Filled Role field with 'Data Analyst' on input[ng-reflect-name='labelRole']
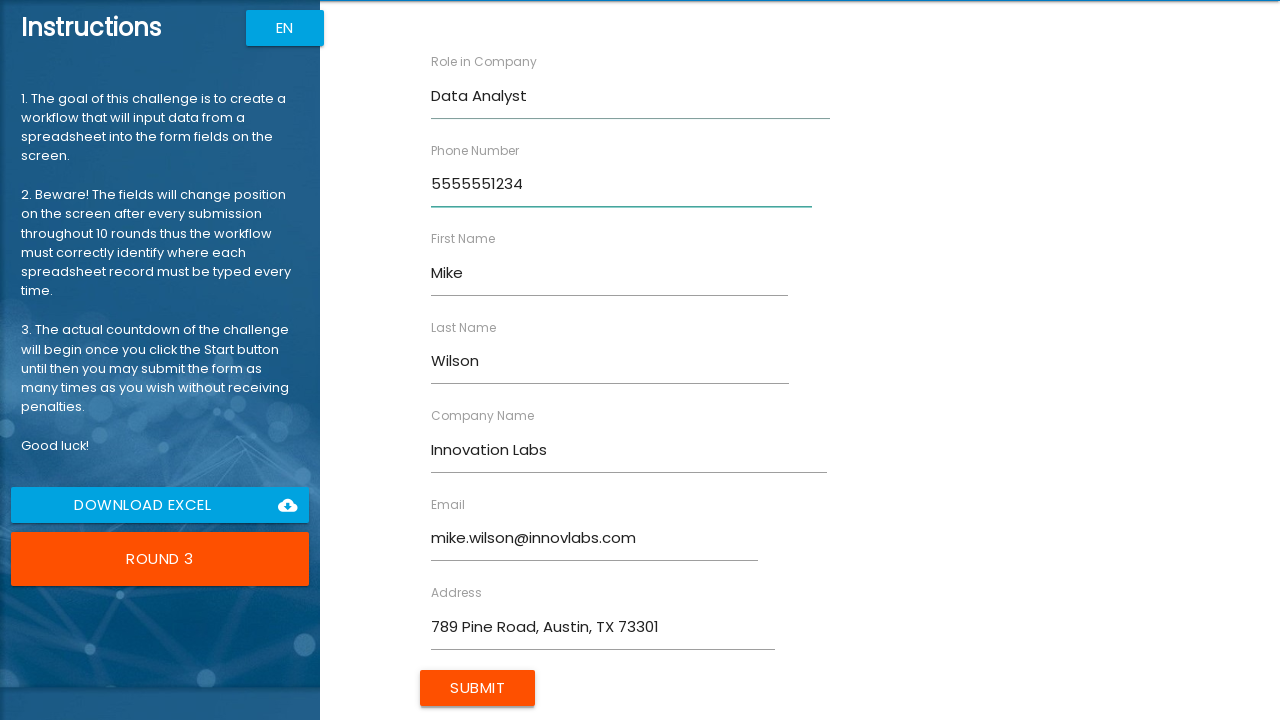

Clicked Submit button to submit form at (478, 688) on input[value='Submit']
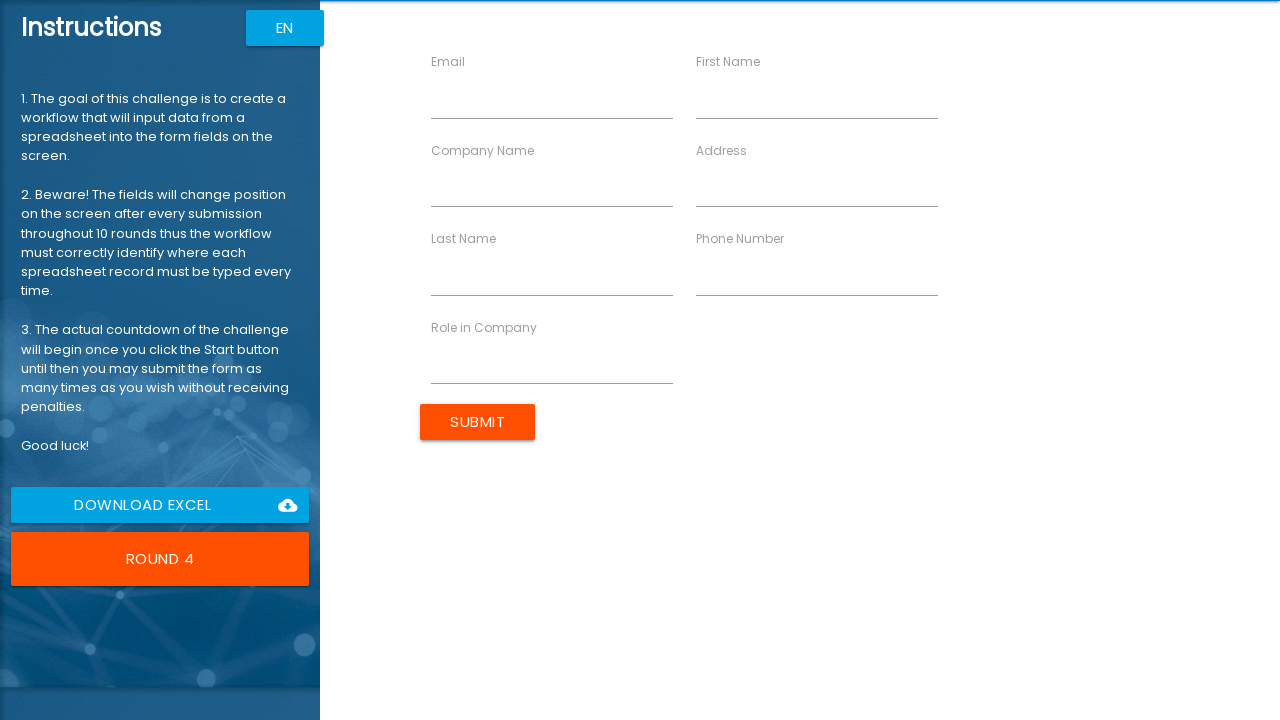

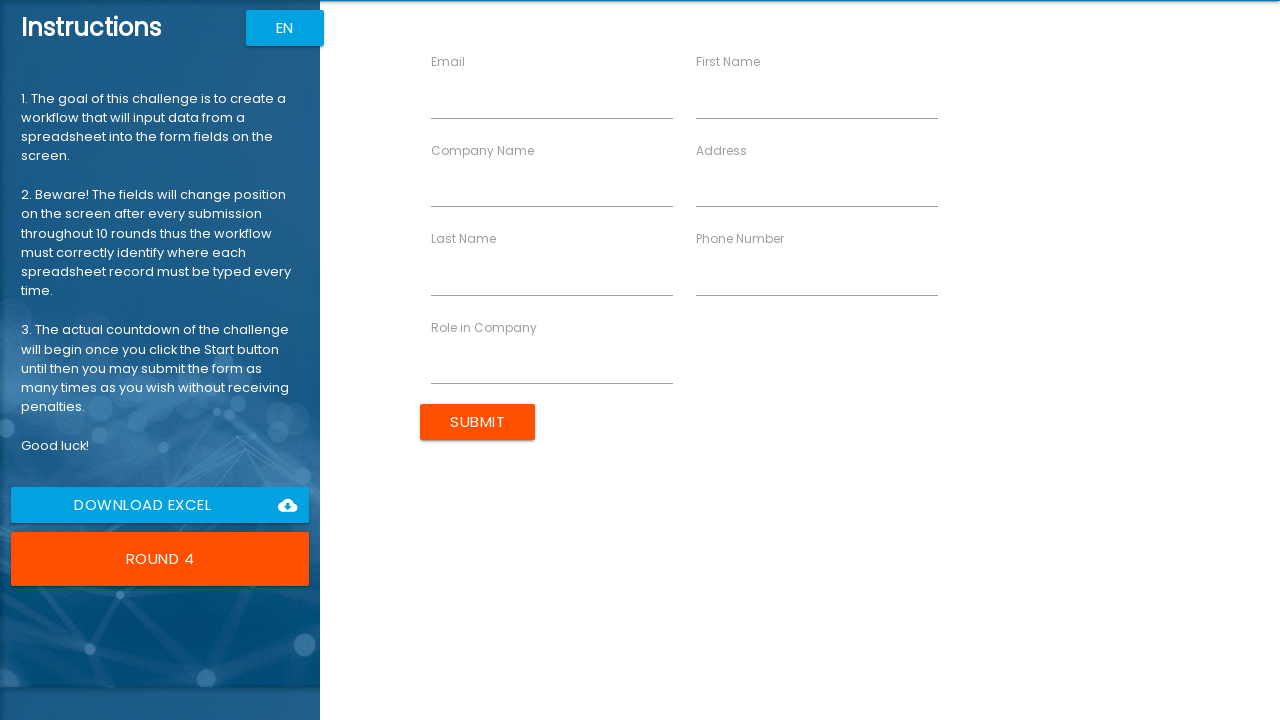